Tests that edits are saved when the input loses focus (blur event)

Starting URL: https://demo.playwright.dev/todomvc

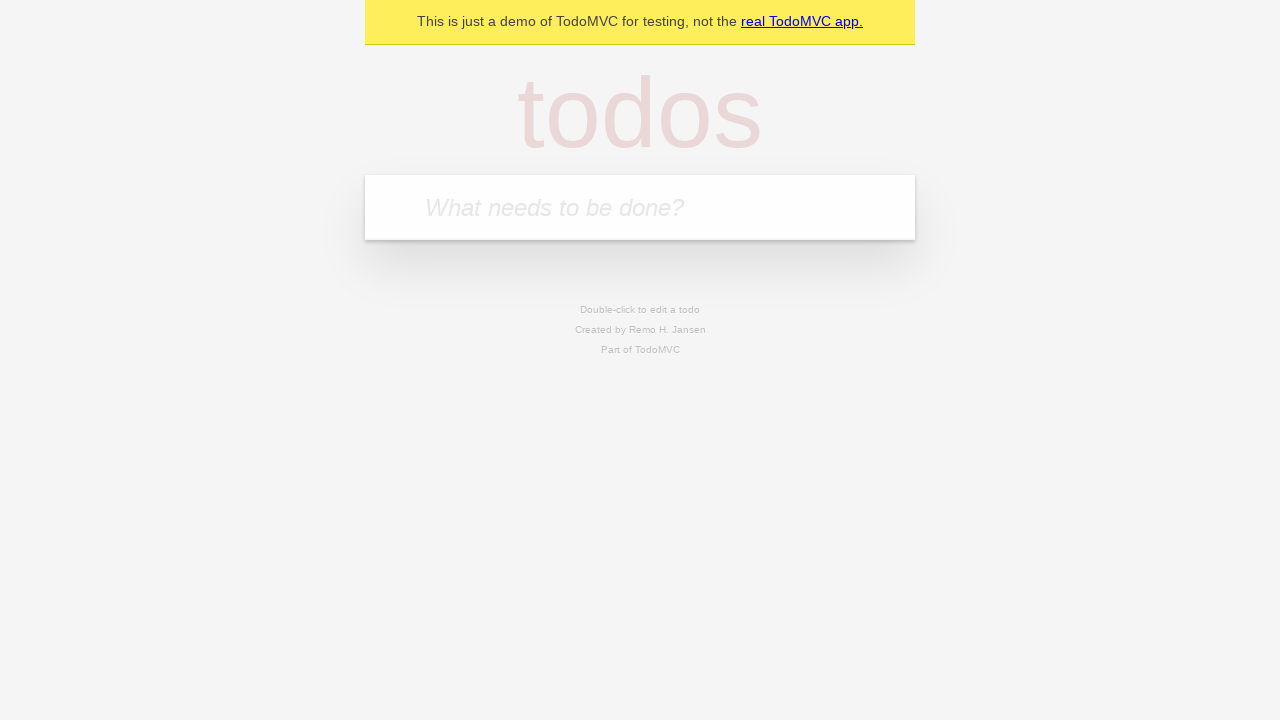

Filled new todo input with 'buy some cheese' on .new-todo
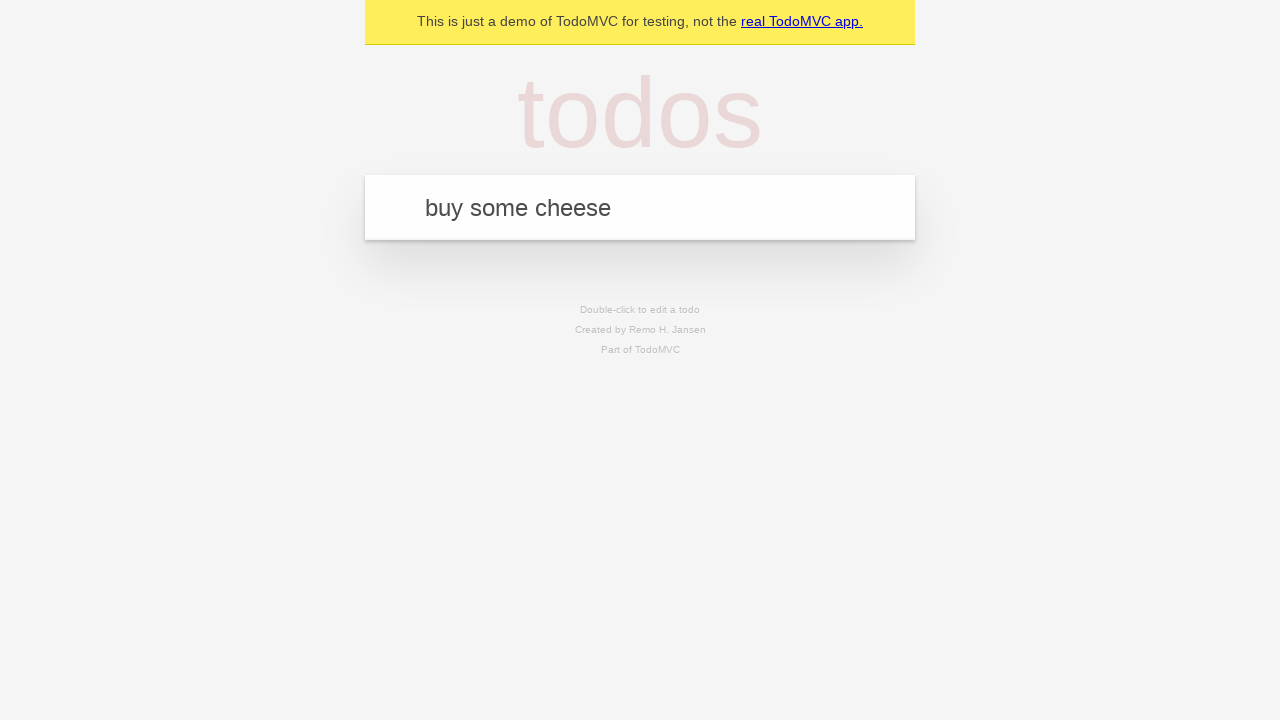

Pressed Enter to add todo 'buy some cheese' on .new-todo
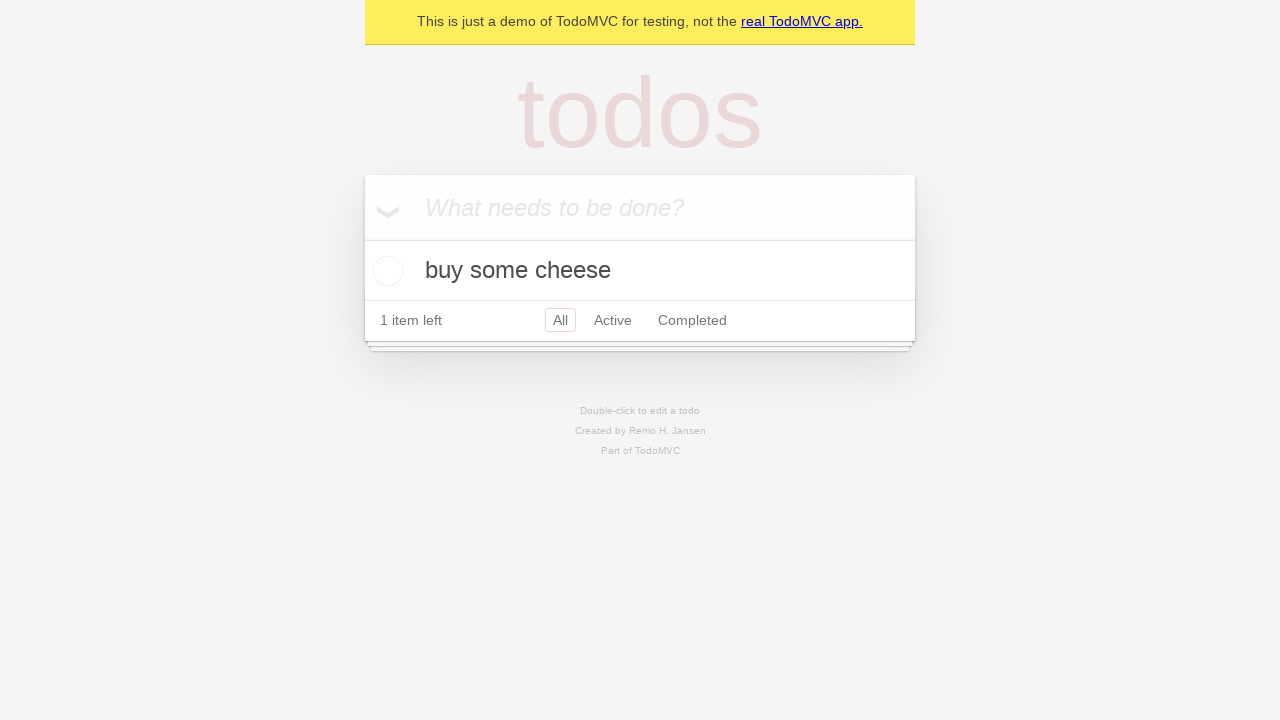

Filled new todo input with 'feed the cat' on .new-todo
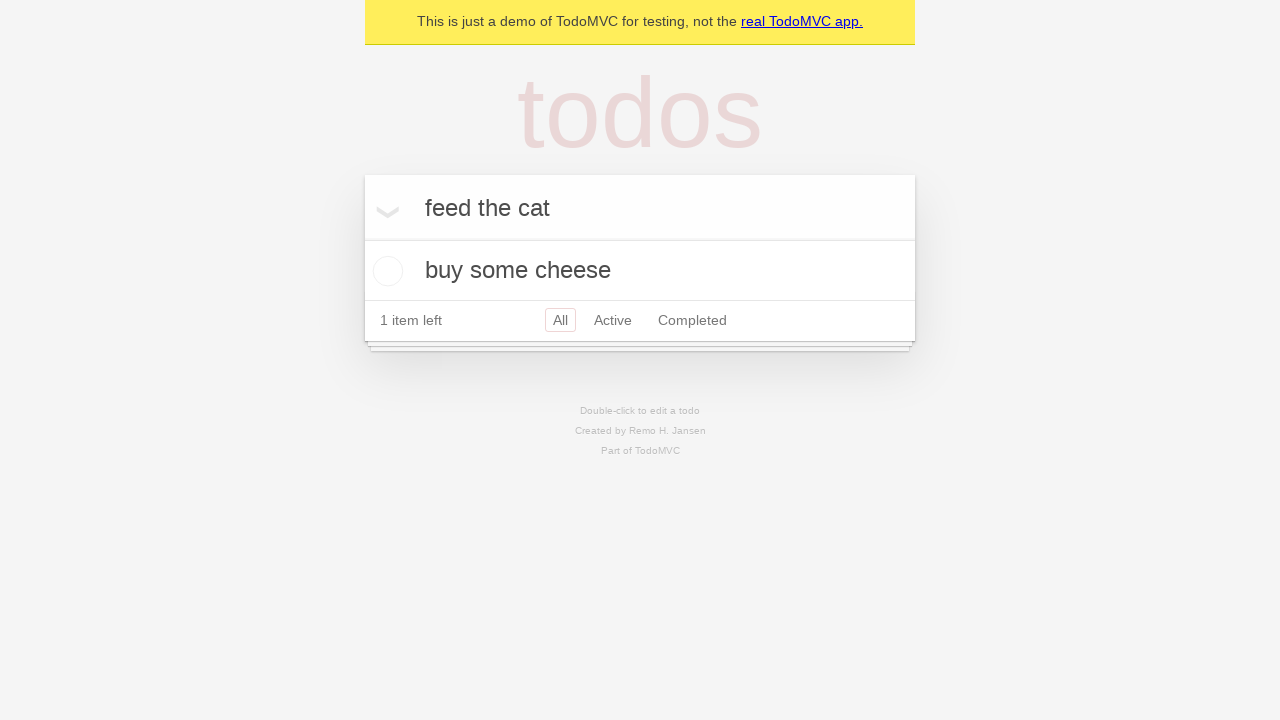

Pressed Enter to add todo 'feed the cat' on .new-todo
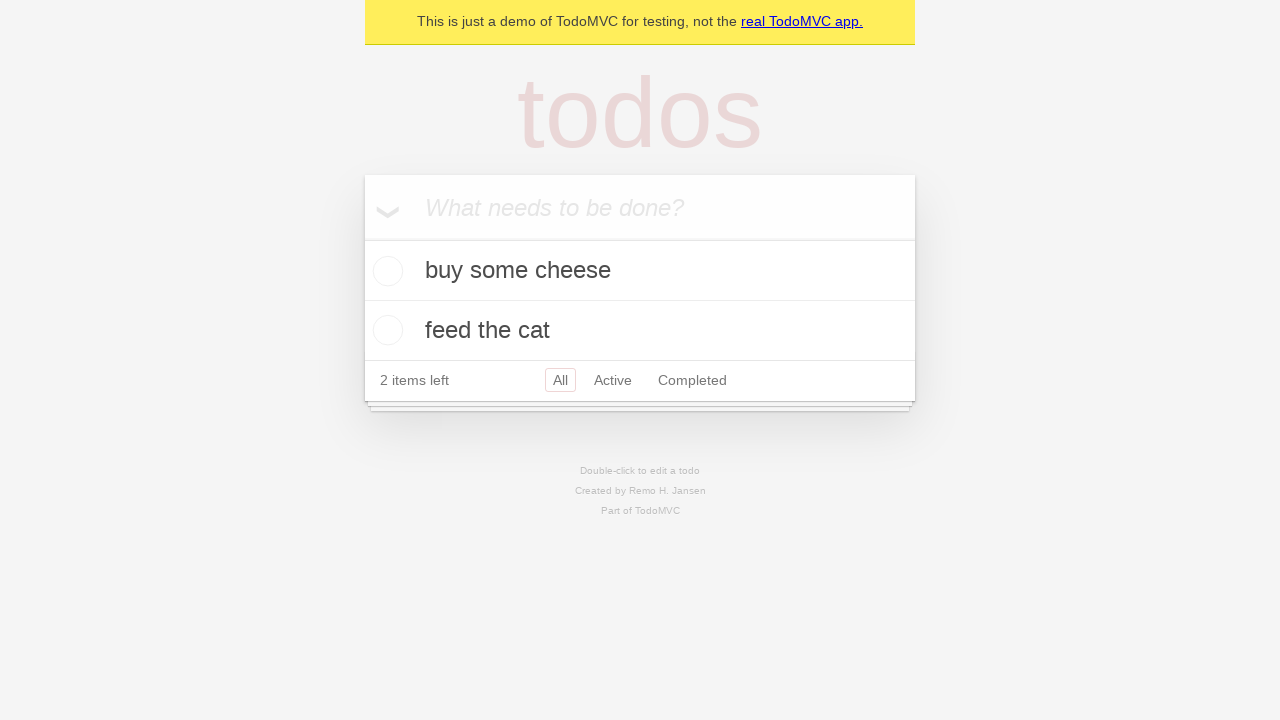

Filled new todo input with 'book a doctors appointment' on .new-todo
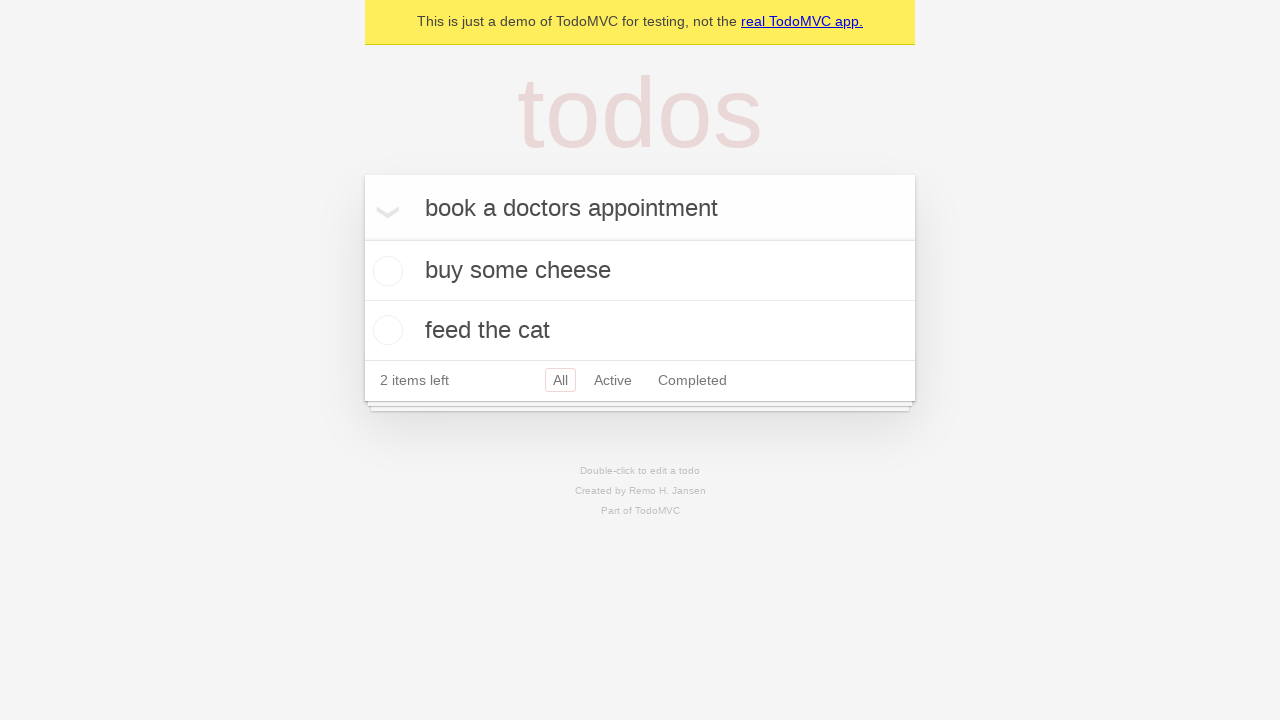

Pressed Enter to add todo 'book a doctors appointment' on .new-todo
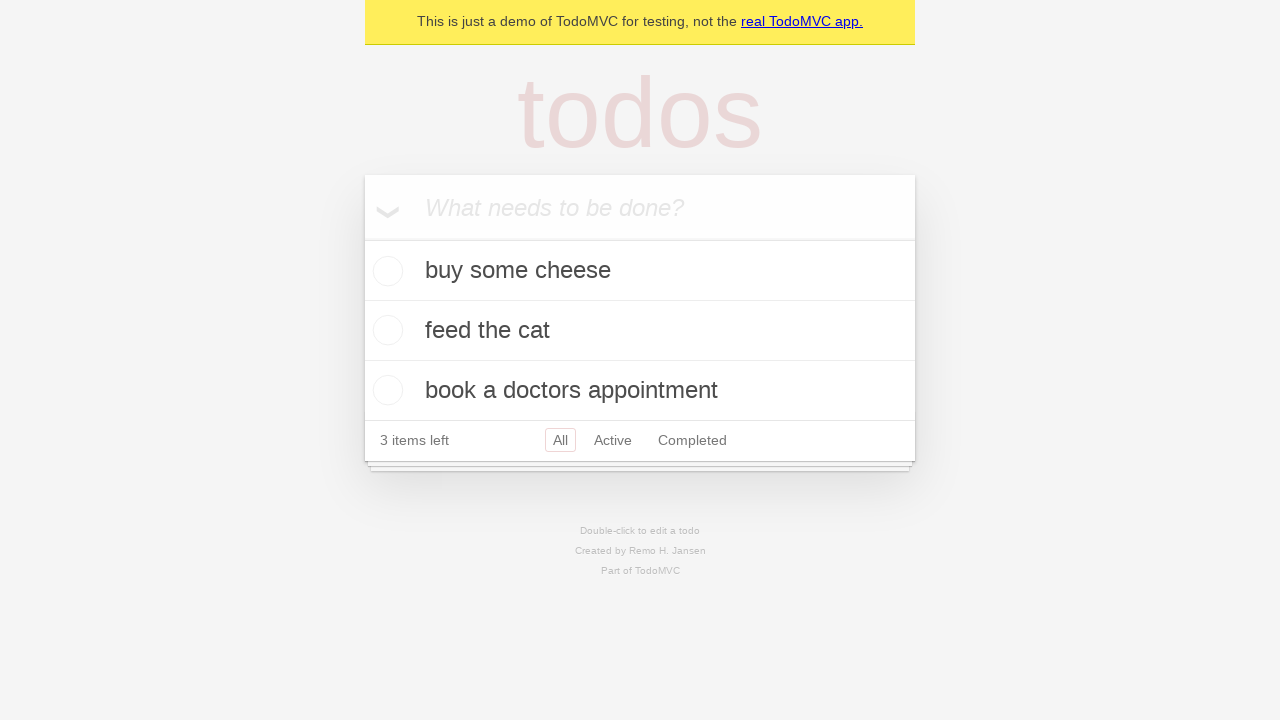

All 3 todos loaded successfully
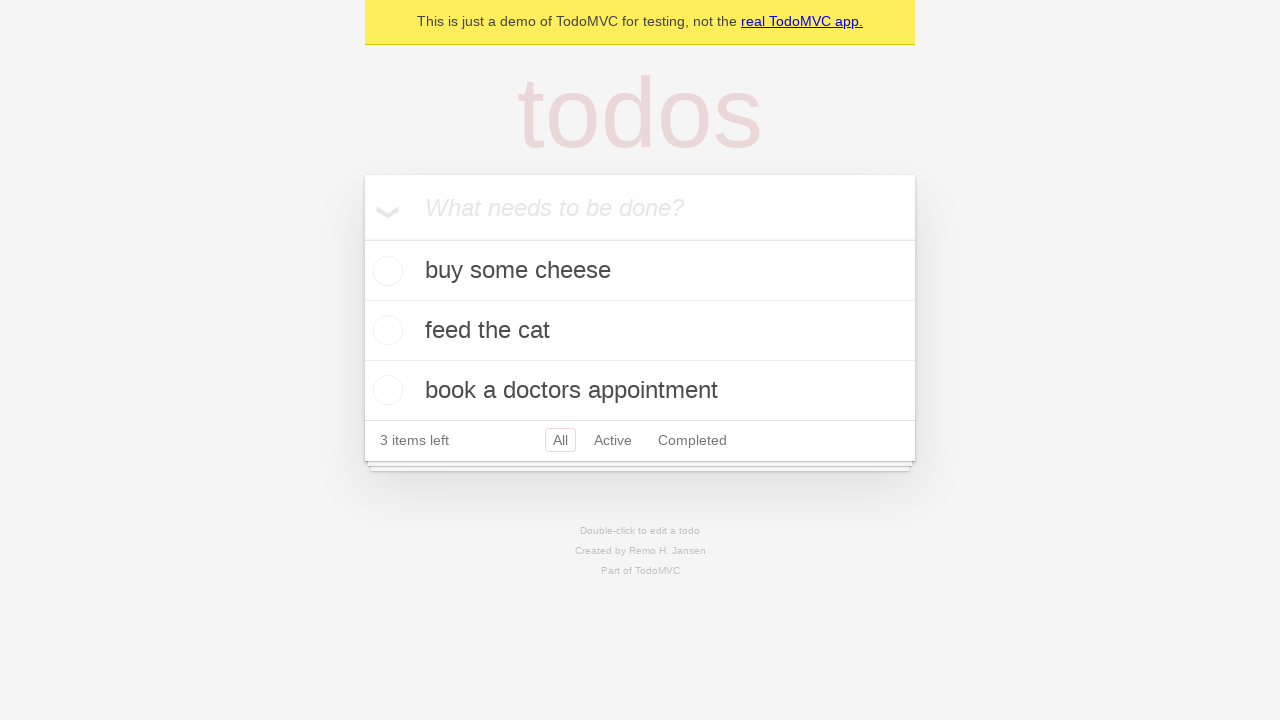

Double-clicked second todo to enter edit mode at (640, 331) on .todo-list li >> nth=1
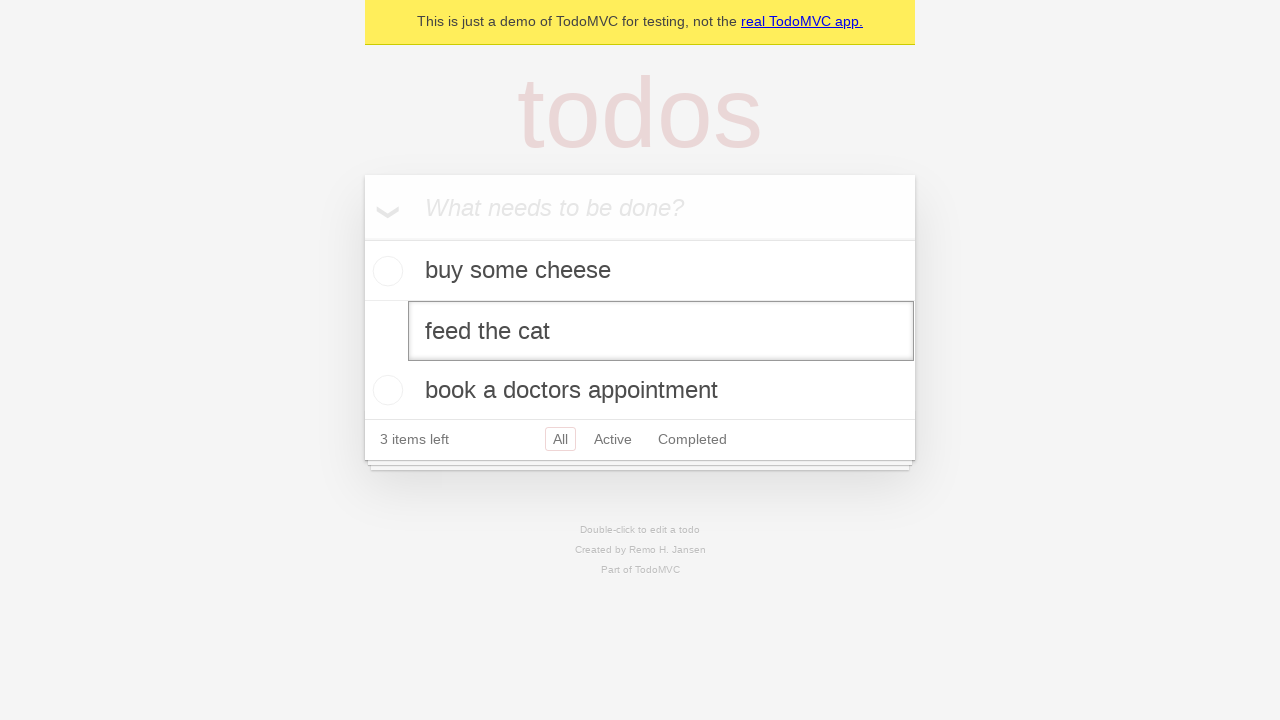

Changed todo text to 'buy some sausages' on .todo-list li >> nth=1 >> .edit
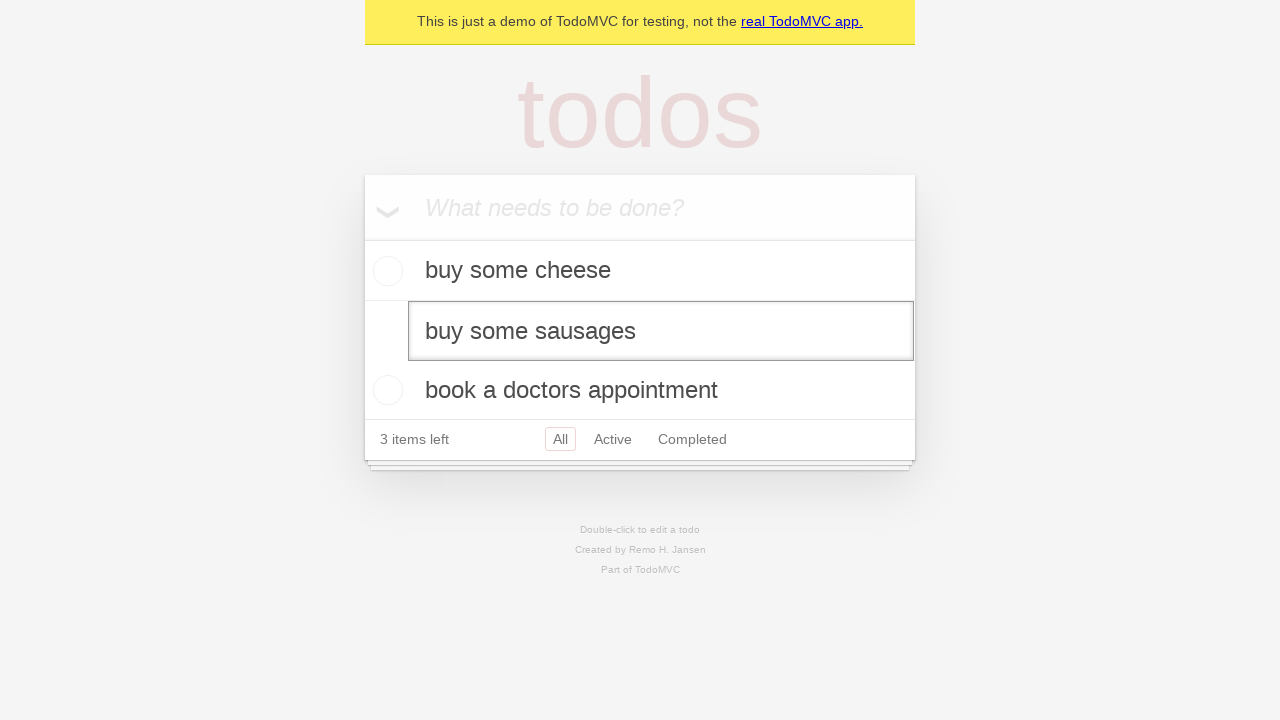

Triggered blur event on edit field to save changes
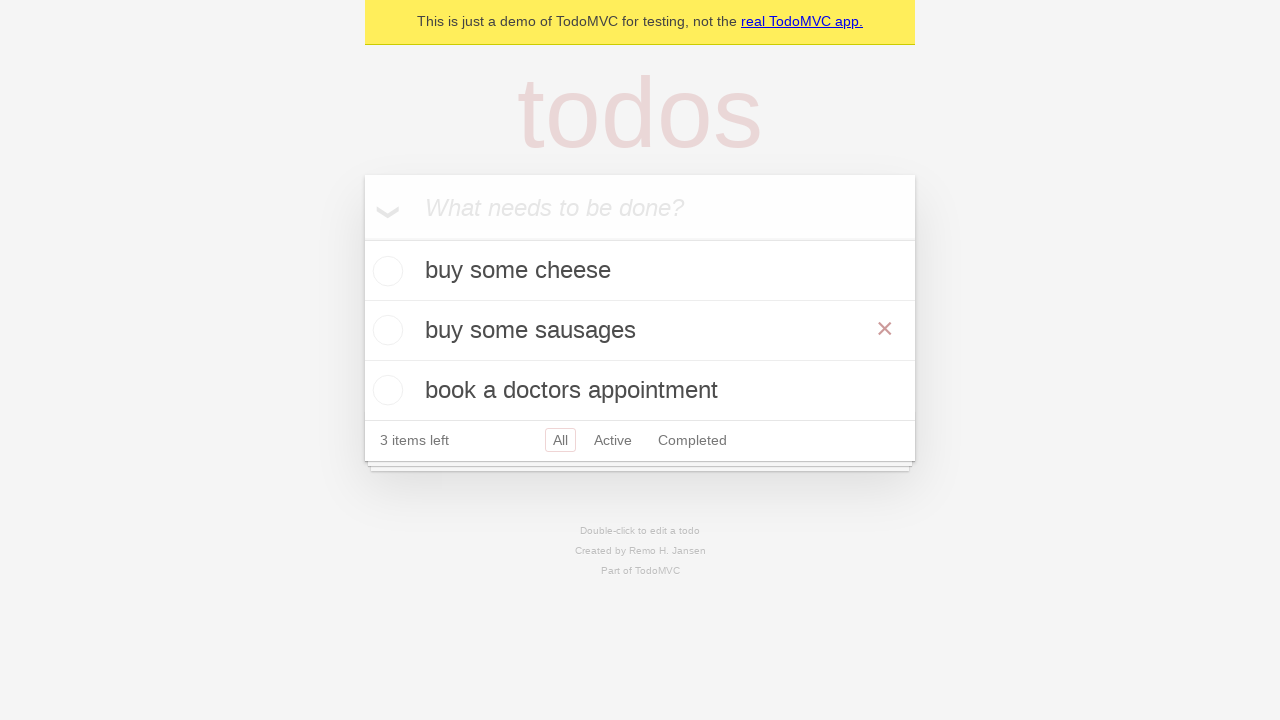

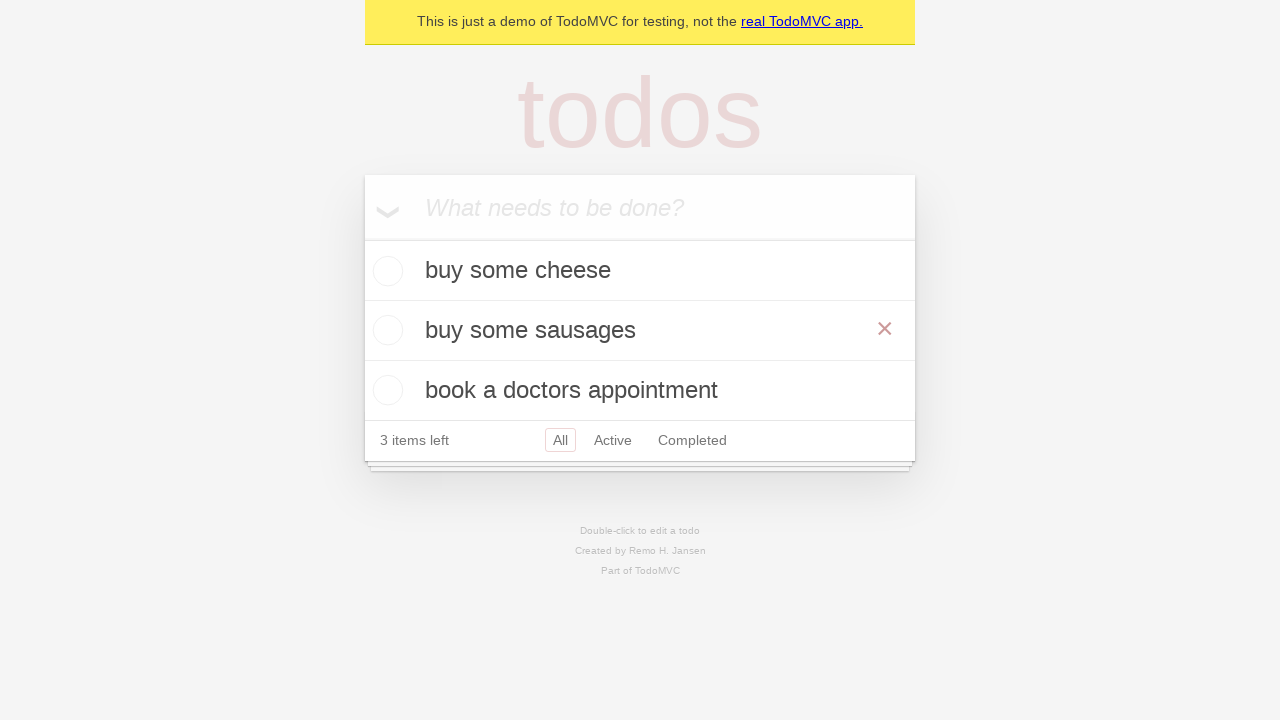